Tests XPath sibling and parent traversal by locating buttons using following-sibling and parent axes, then retrieving their text content

Starting URL: https://rahulshettyacademy.com/AutomationPractice/

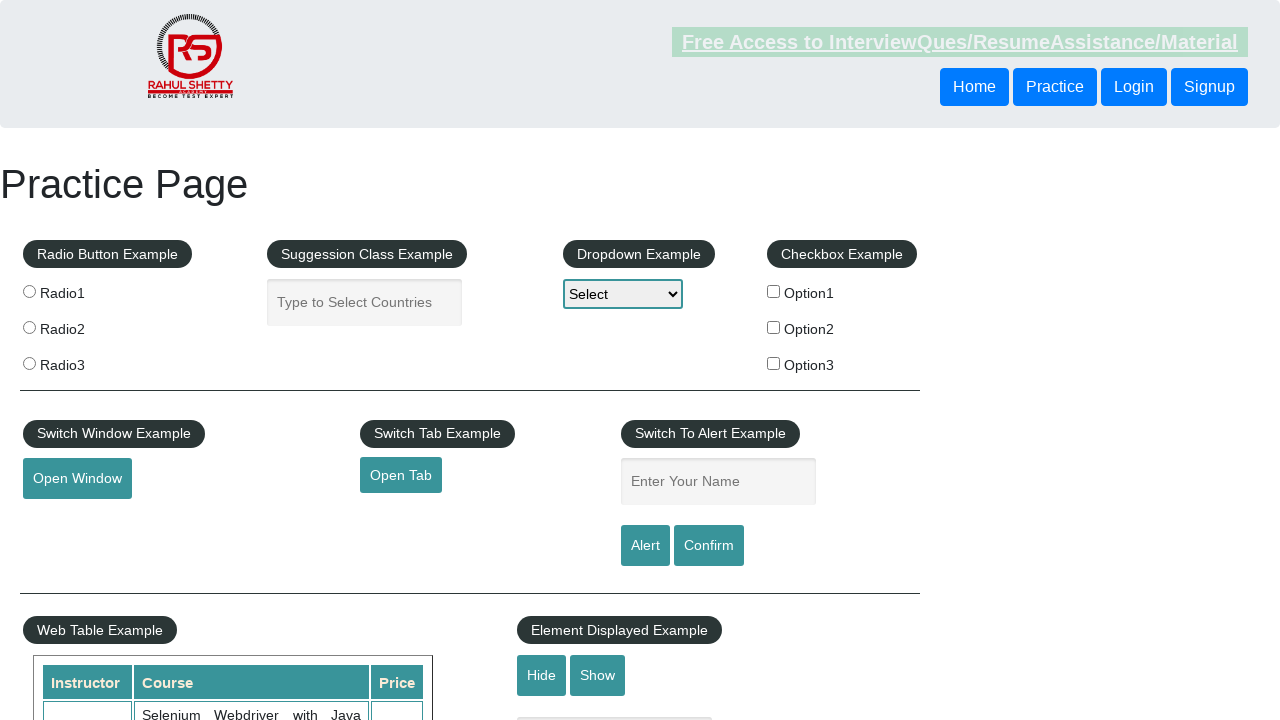

Located button using following-sibling XPath axis and retrieved text content
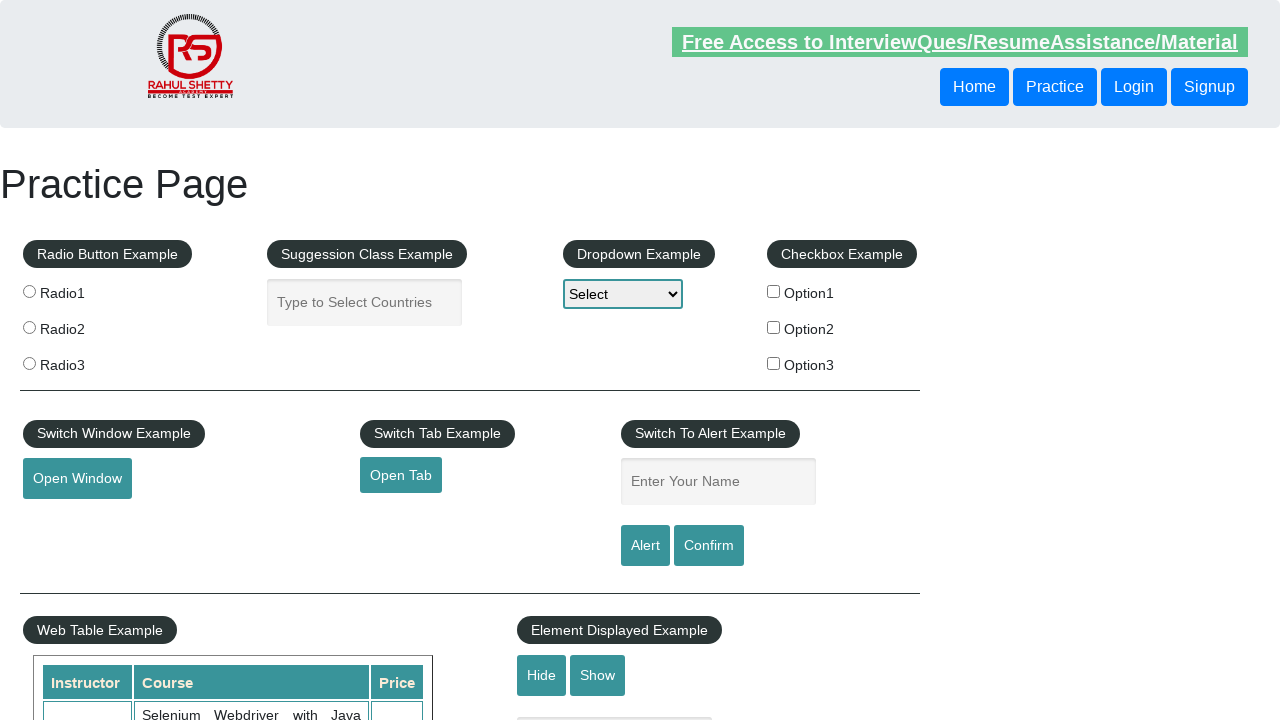

Printed sibling button text
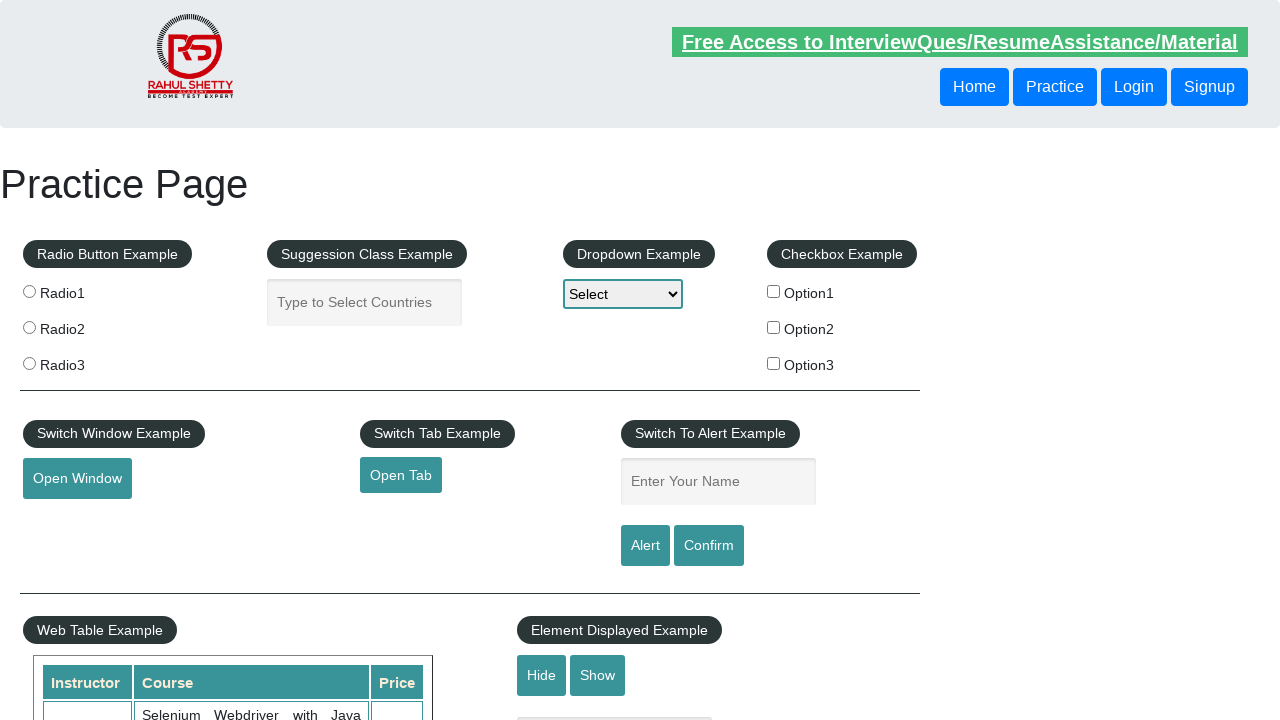

Located button using parent XPath axis and retrieved text content
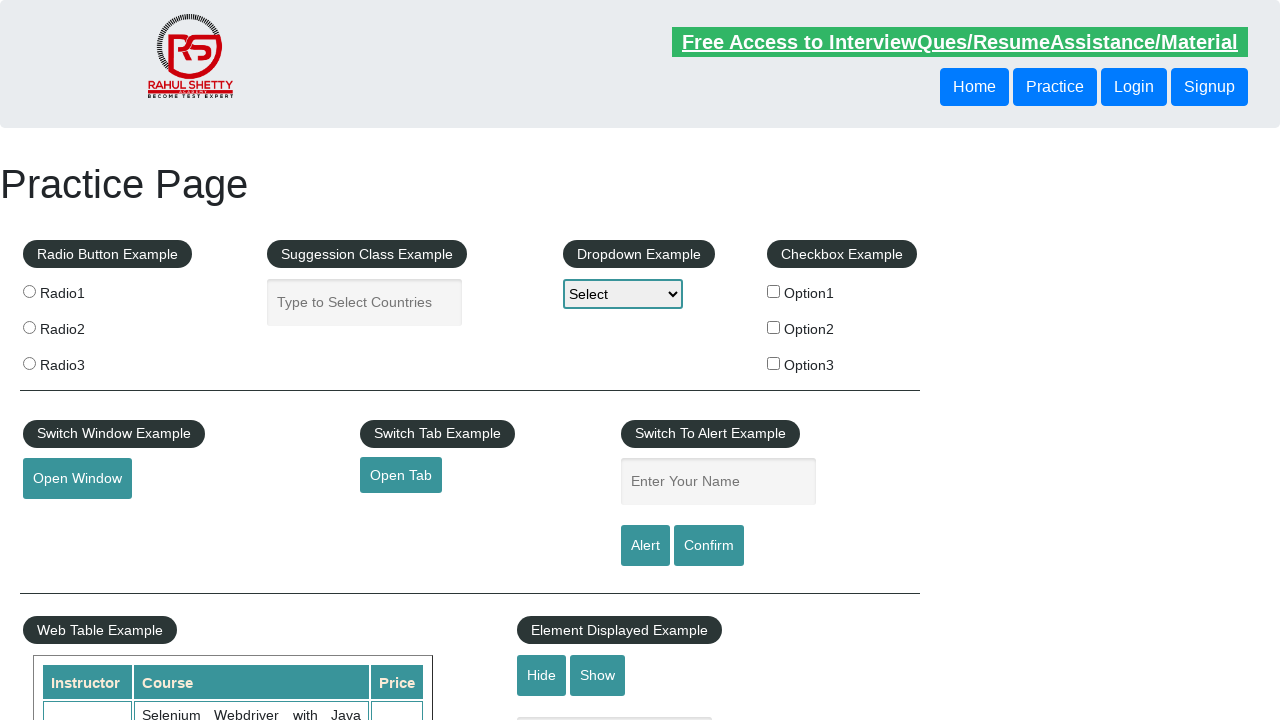

Printed parent button text
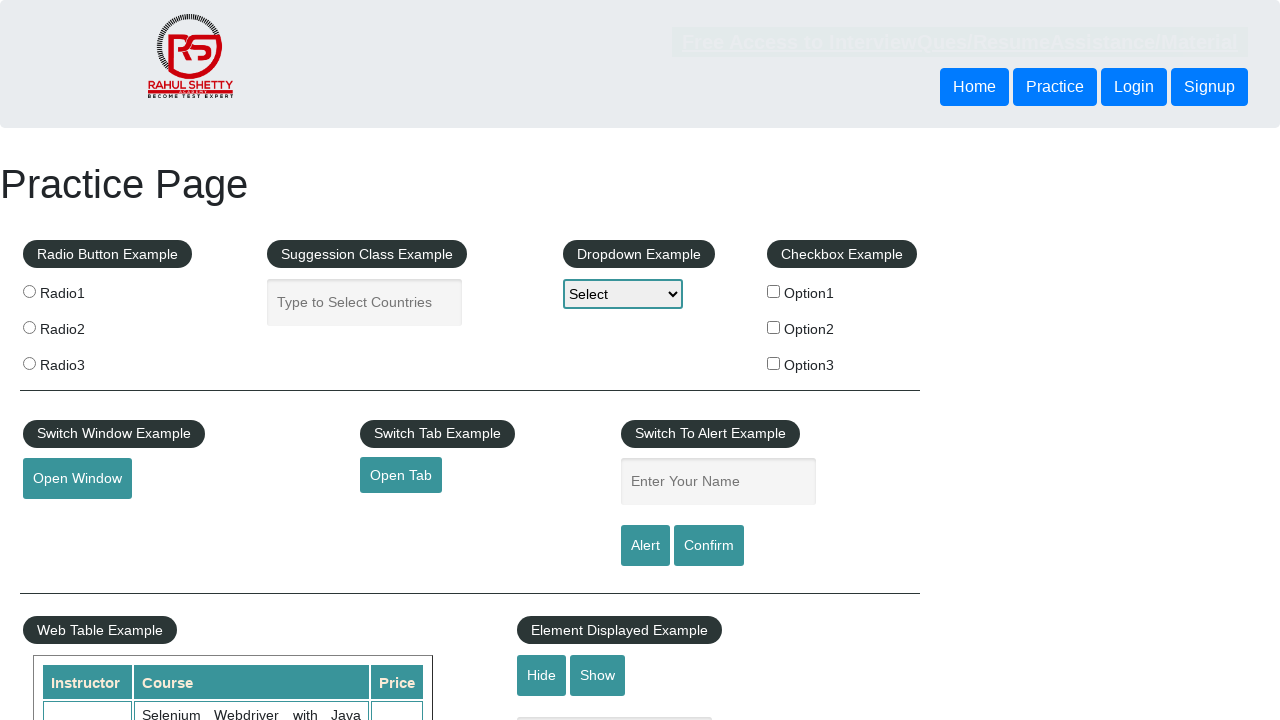

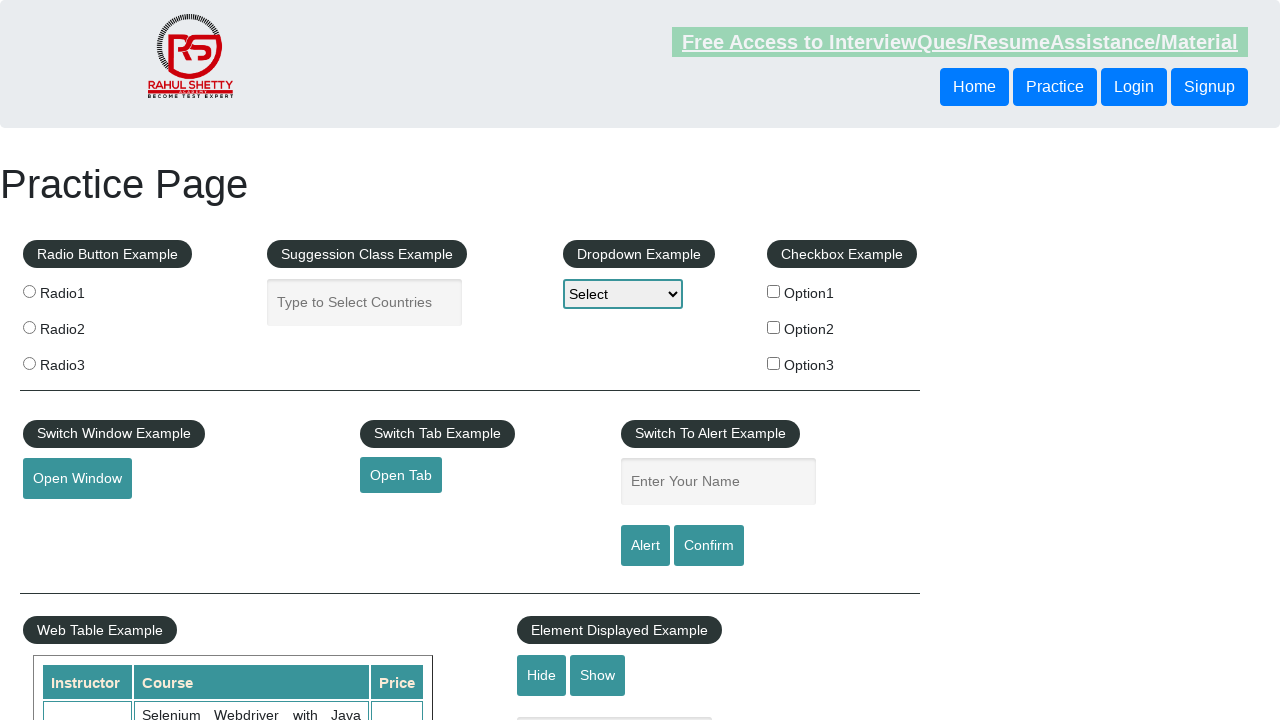